Tests file download functionality by clicking on a download link and verifying the file is downloaded

Starting URL: https://testcenter.techproeducation.com/index.php?page=file-download

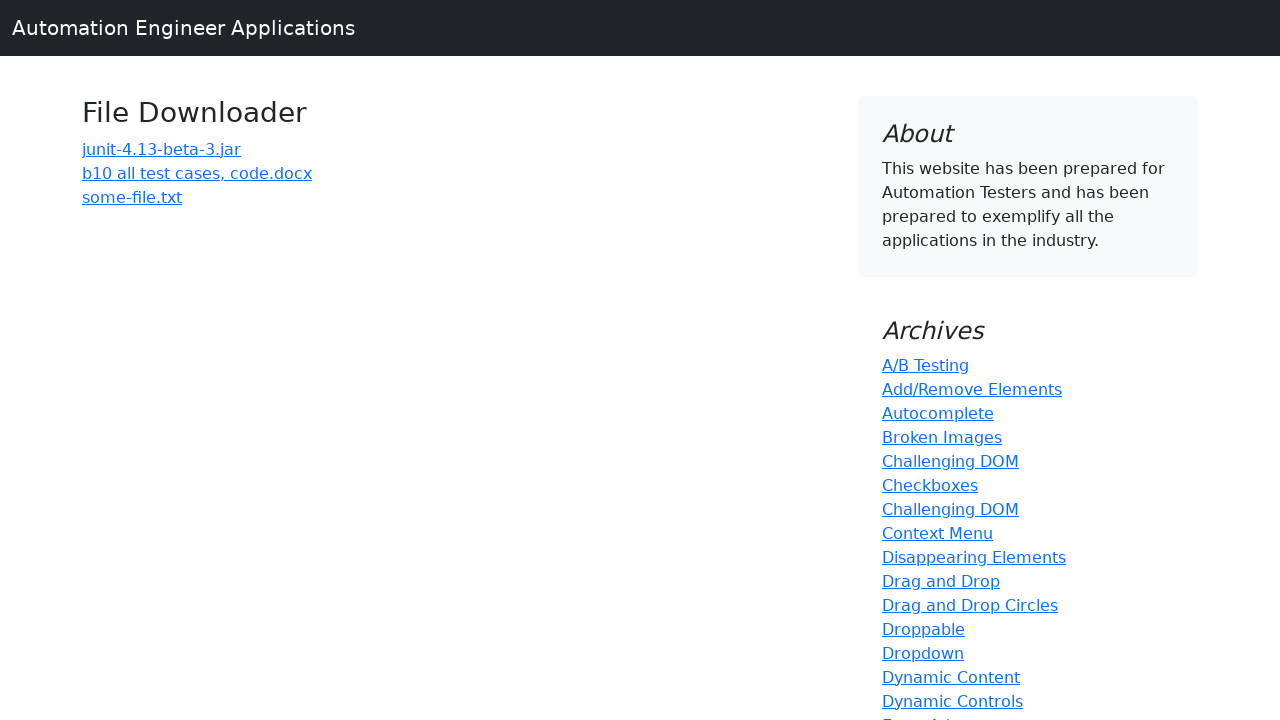

Navigated to file download test page
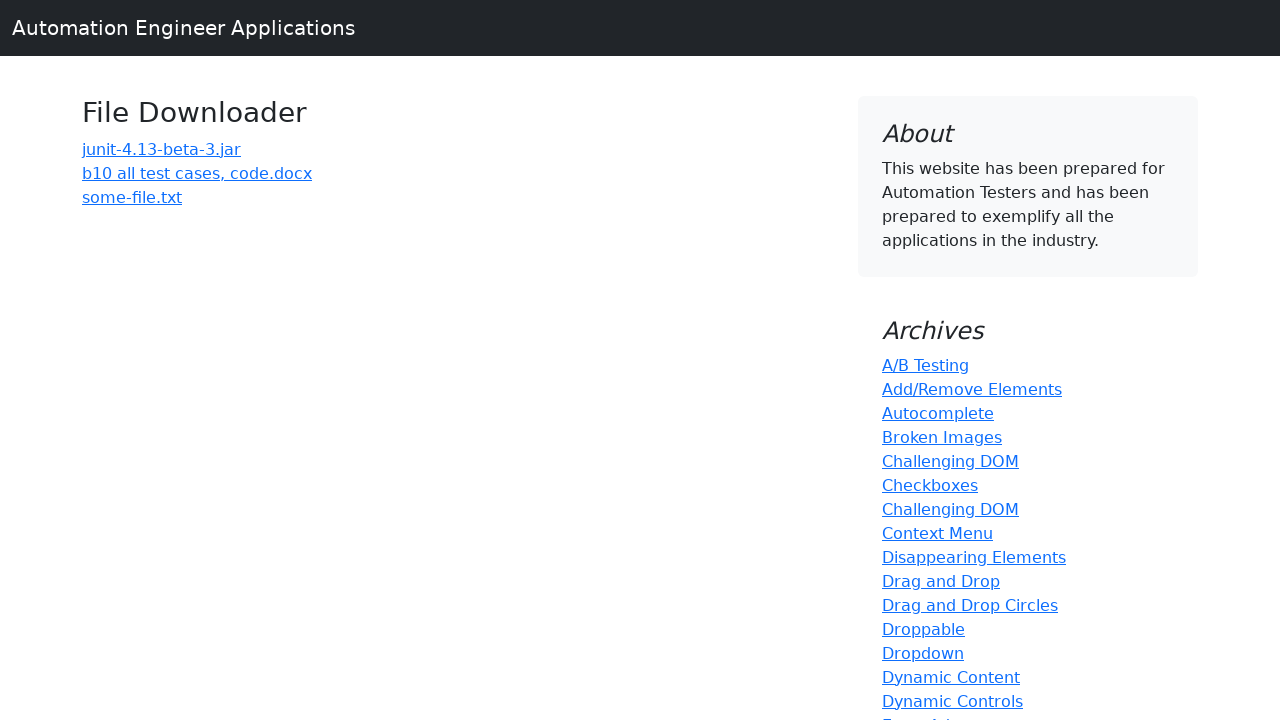

Clicked on 'b10 all test cases' download link at (197, 173) on text=b10 all test cases
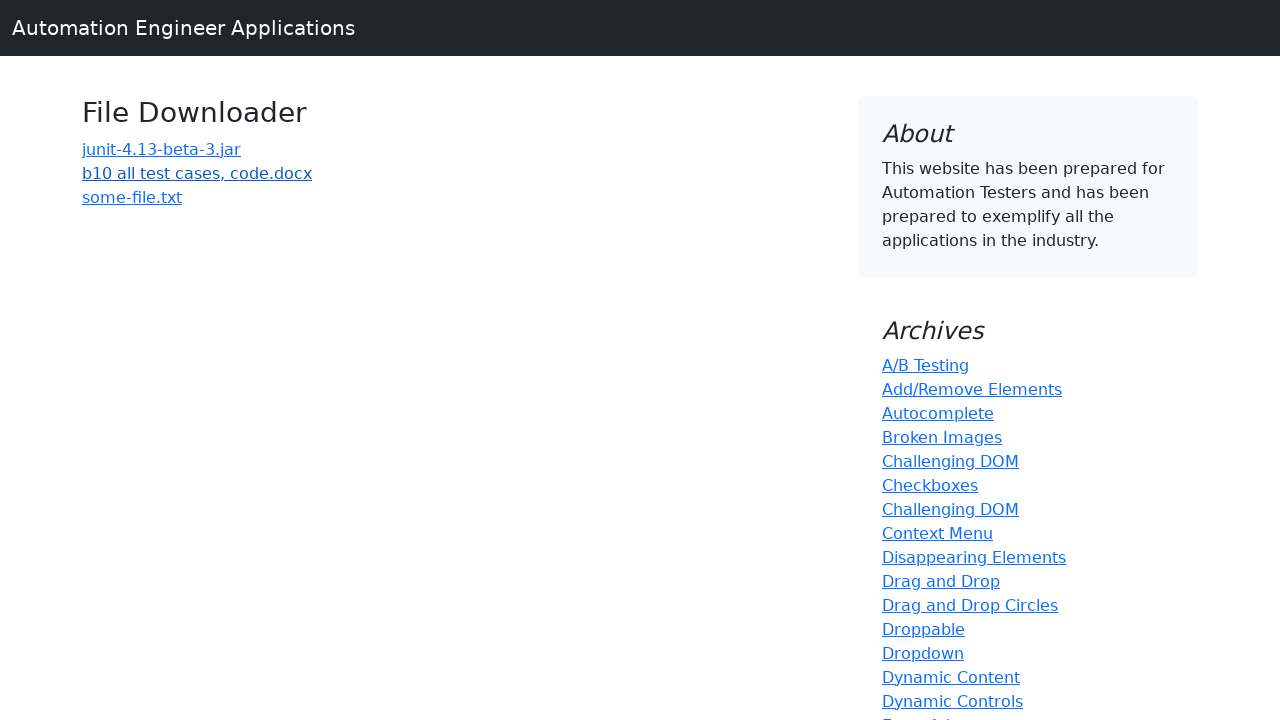

Clicked download link and started waiting for file download at (197, 173) on text=b10 all test cases
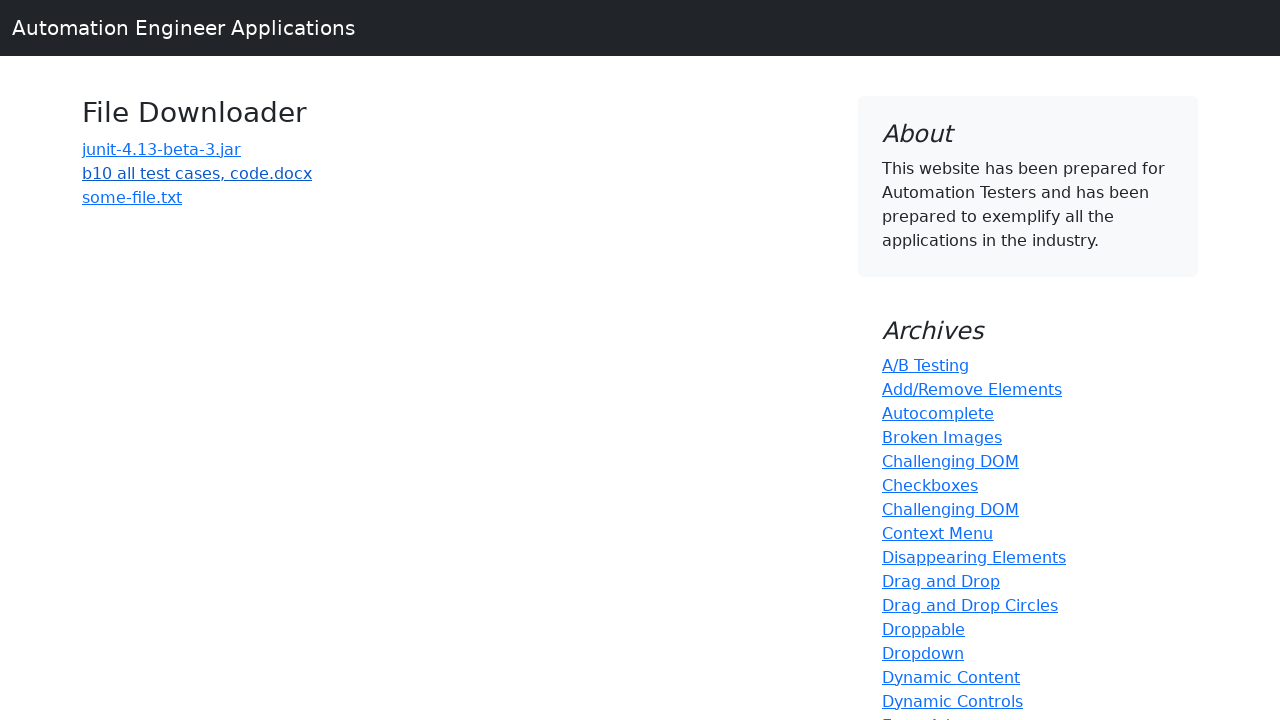

File download completed
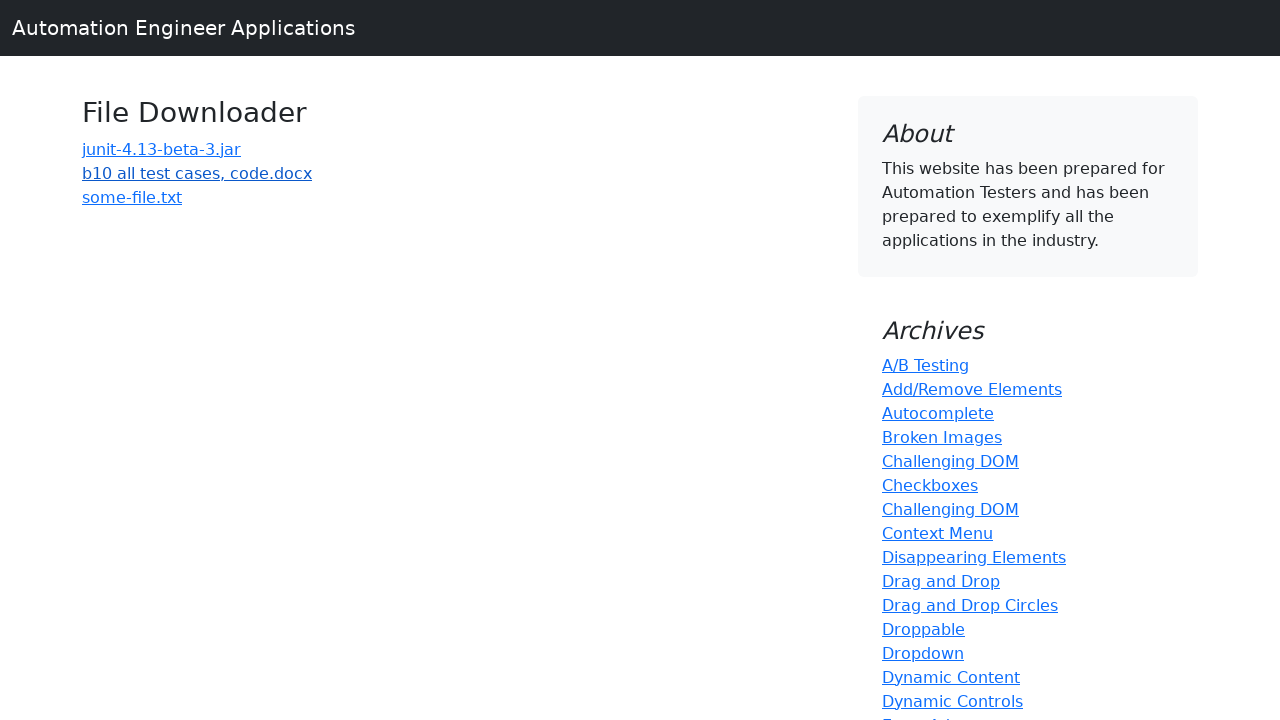

Verified downloaded file name contains 'b10 all test cases'
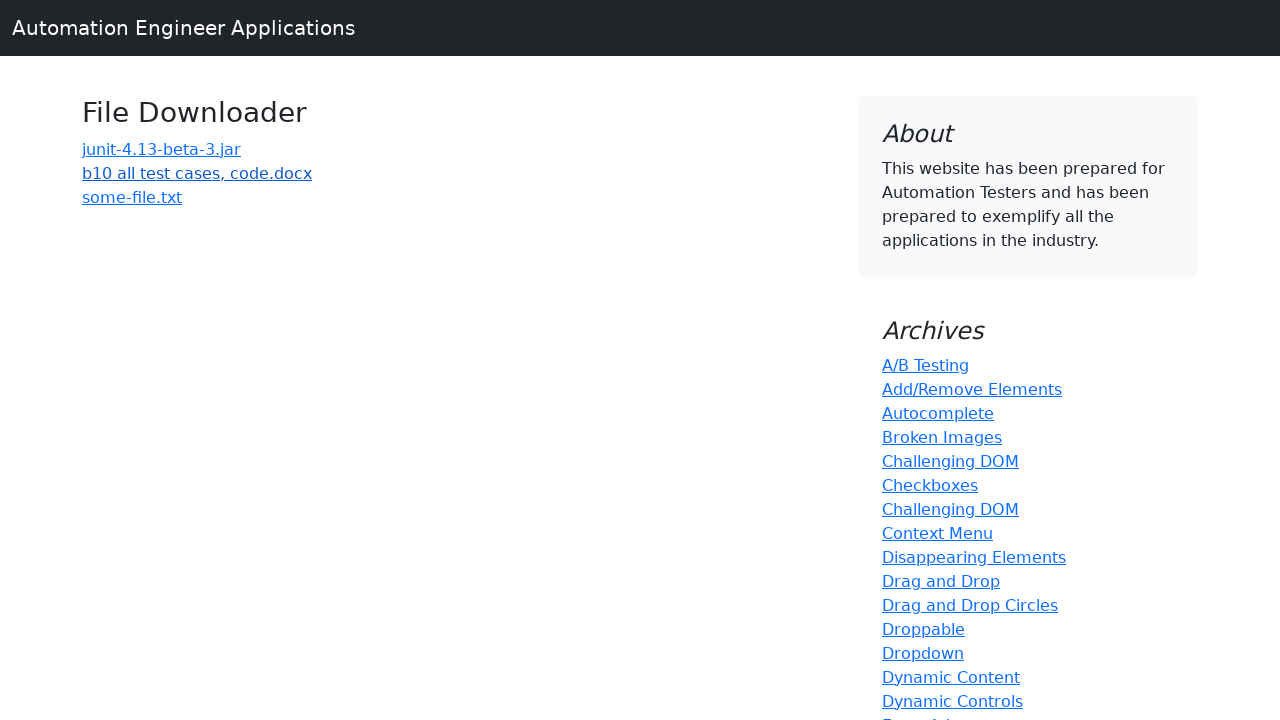

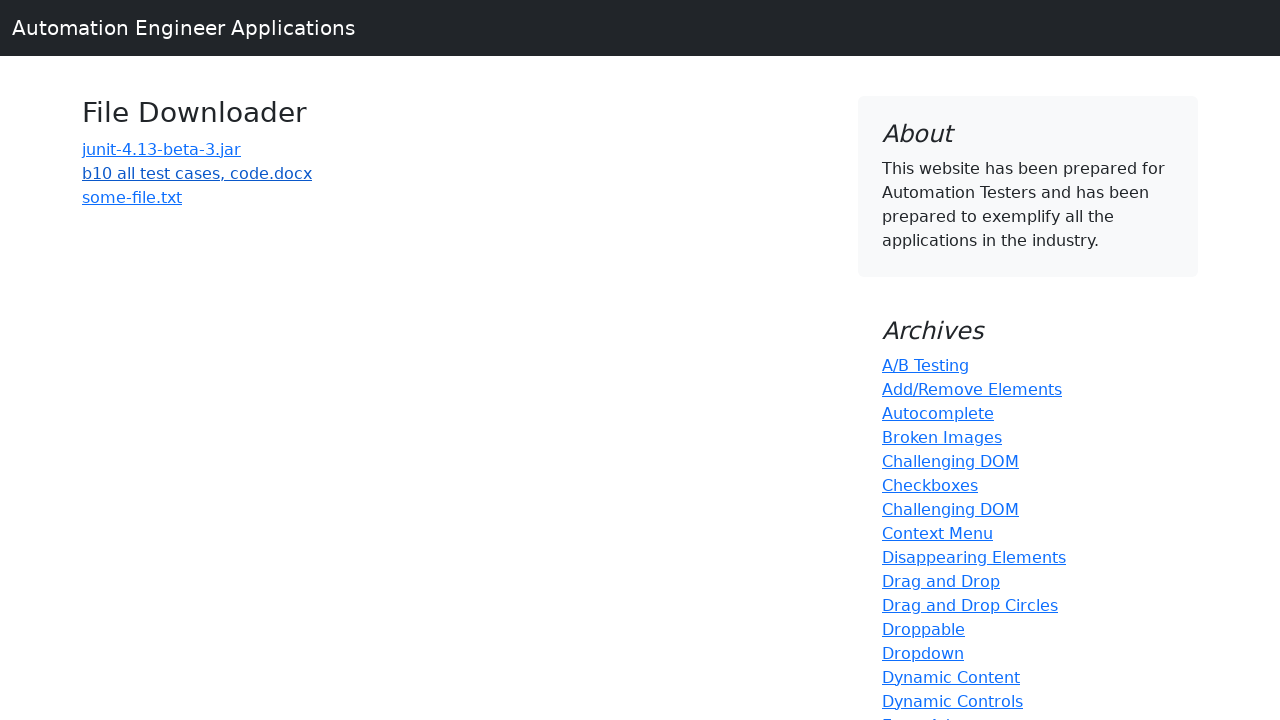